Tests multi-tab handling by clicking a button to open a new tab, switching to it, clicking another button to open a third tab, and verifying page content across all tabs.

Starting URL: https://v1.training-support.net/selenium/tab-opener

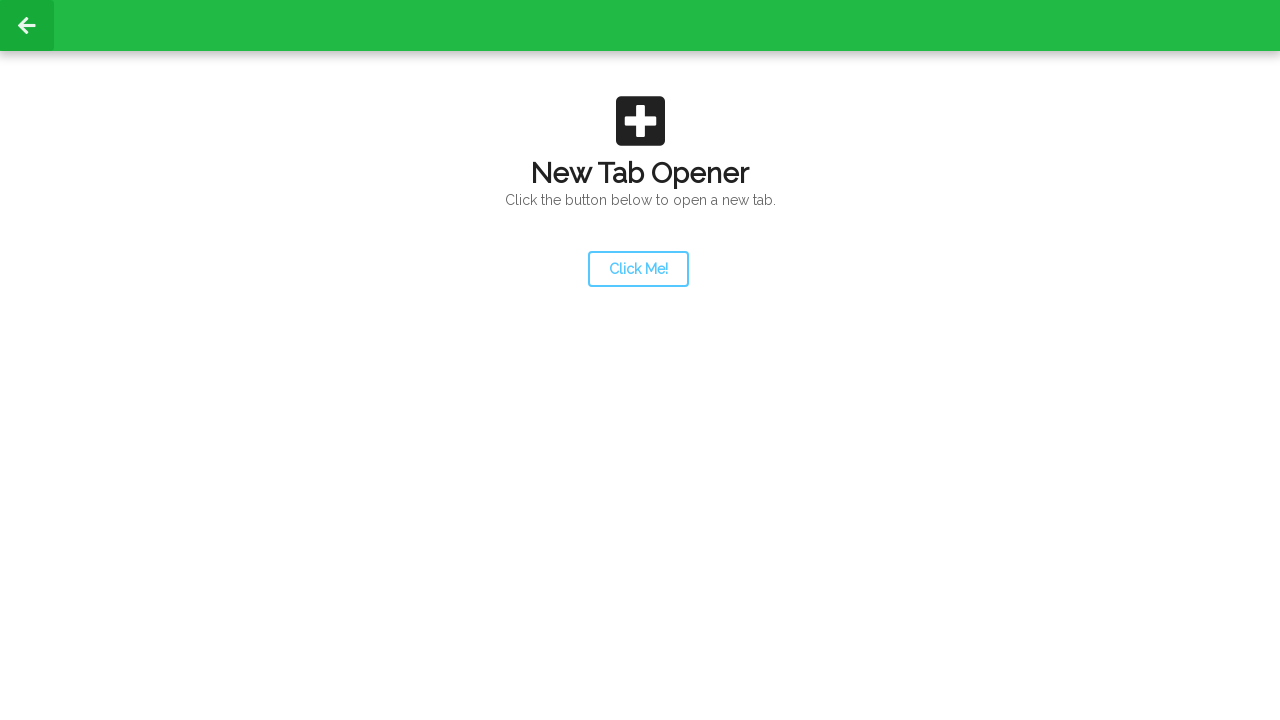

Clicked launcher button to open new tab at (638, 269) on #launcher
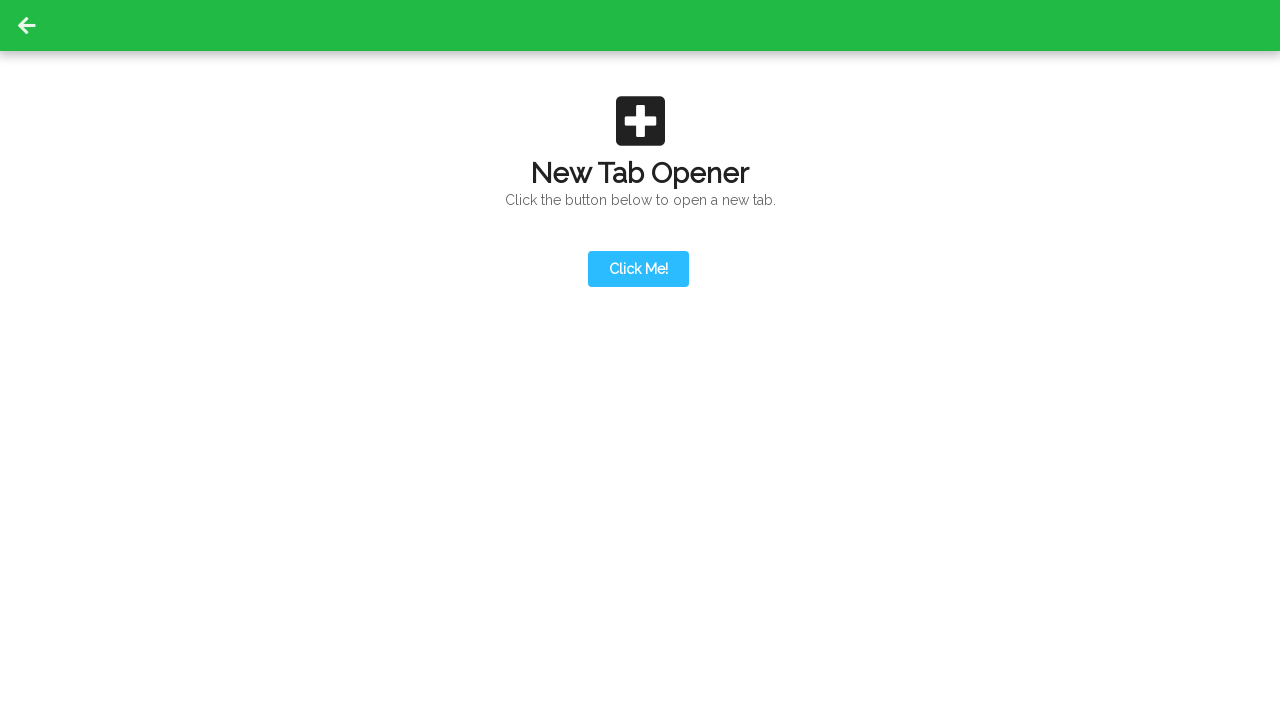

Second tab opened and assigned
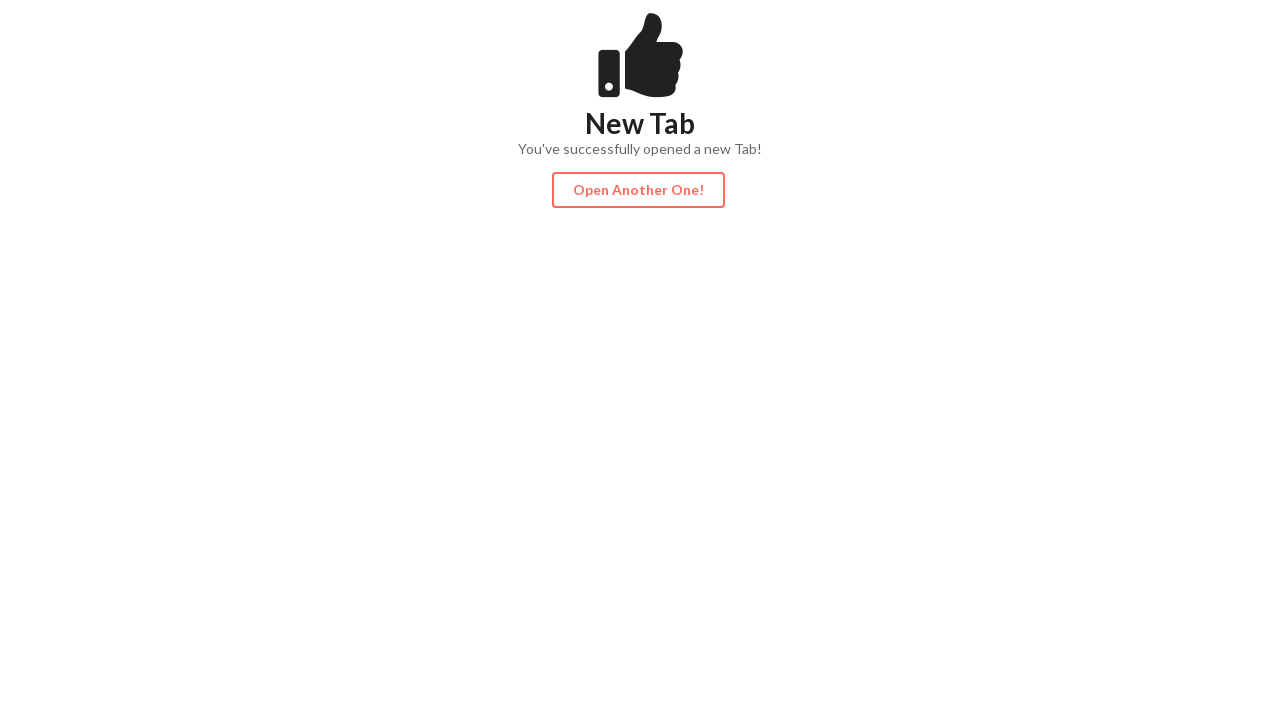

Action button on second tab became visible
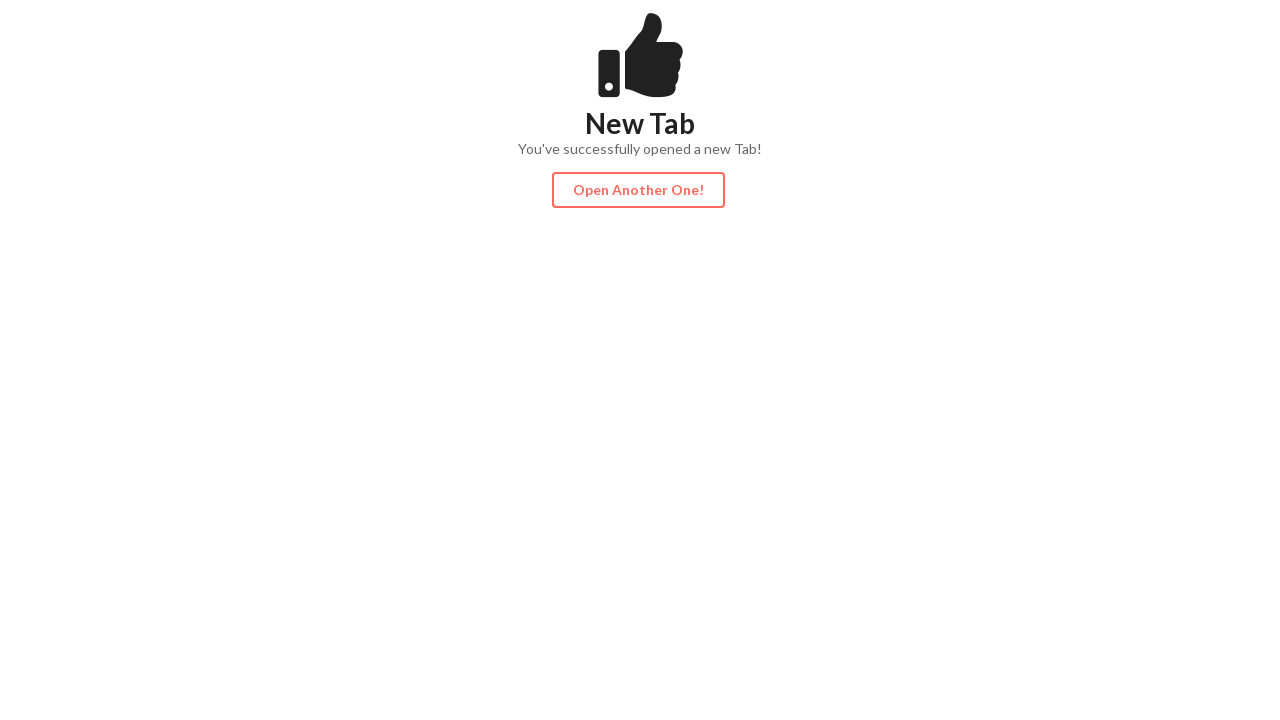

Clicked action button on second tab to open third tab at (638, 190) on #actionButton
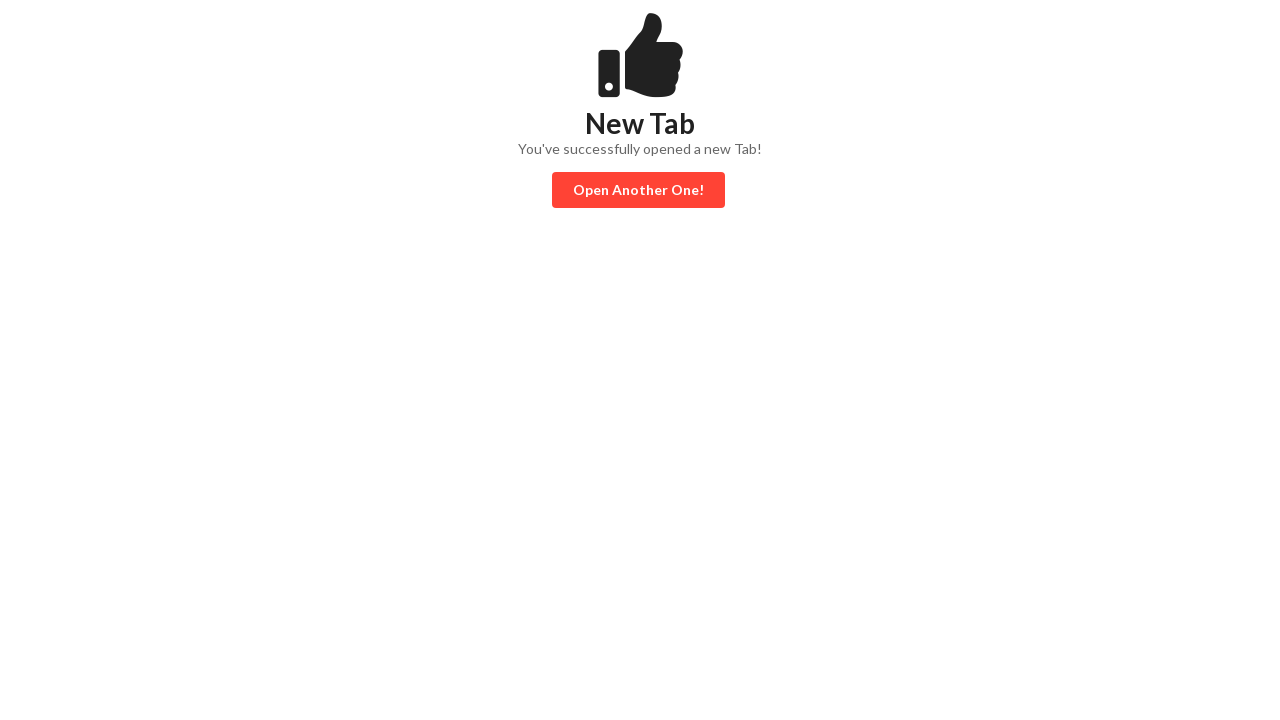

Third tab opened and assigned
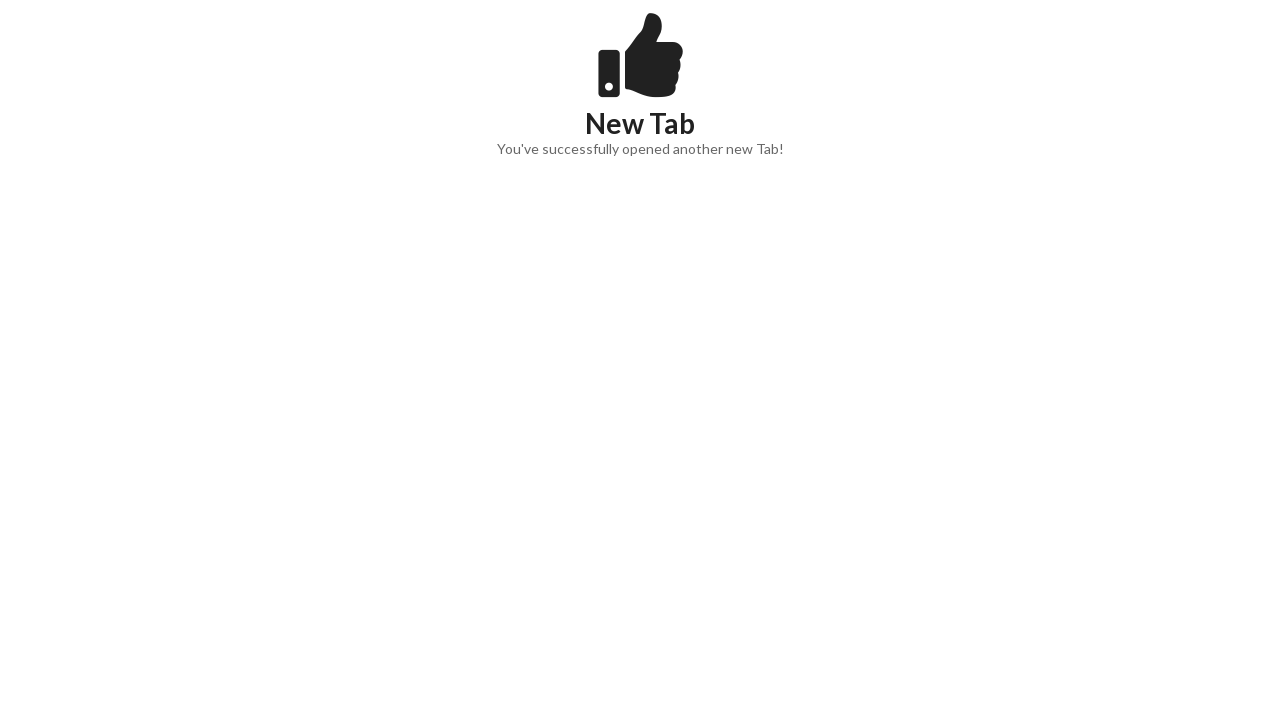

Content on third tab became visible
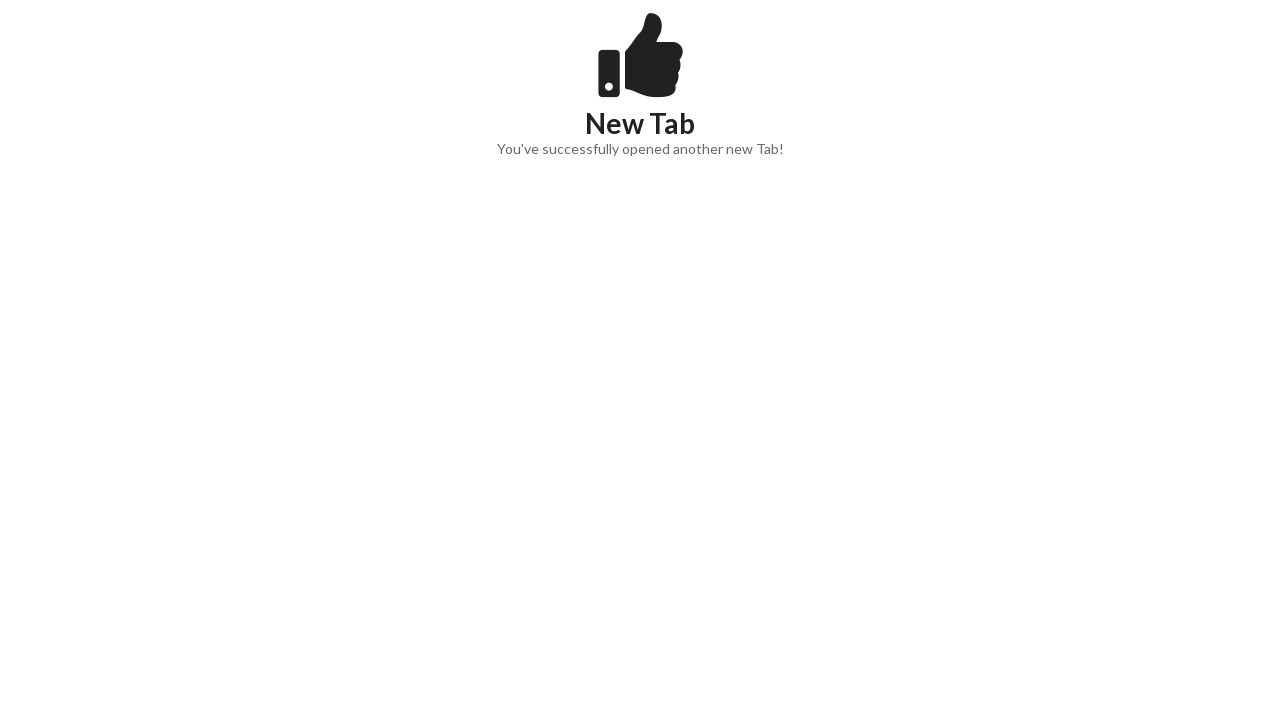

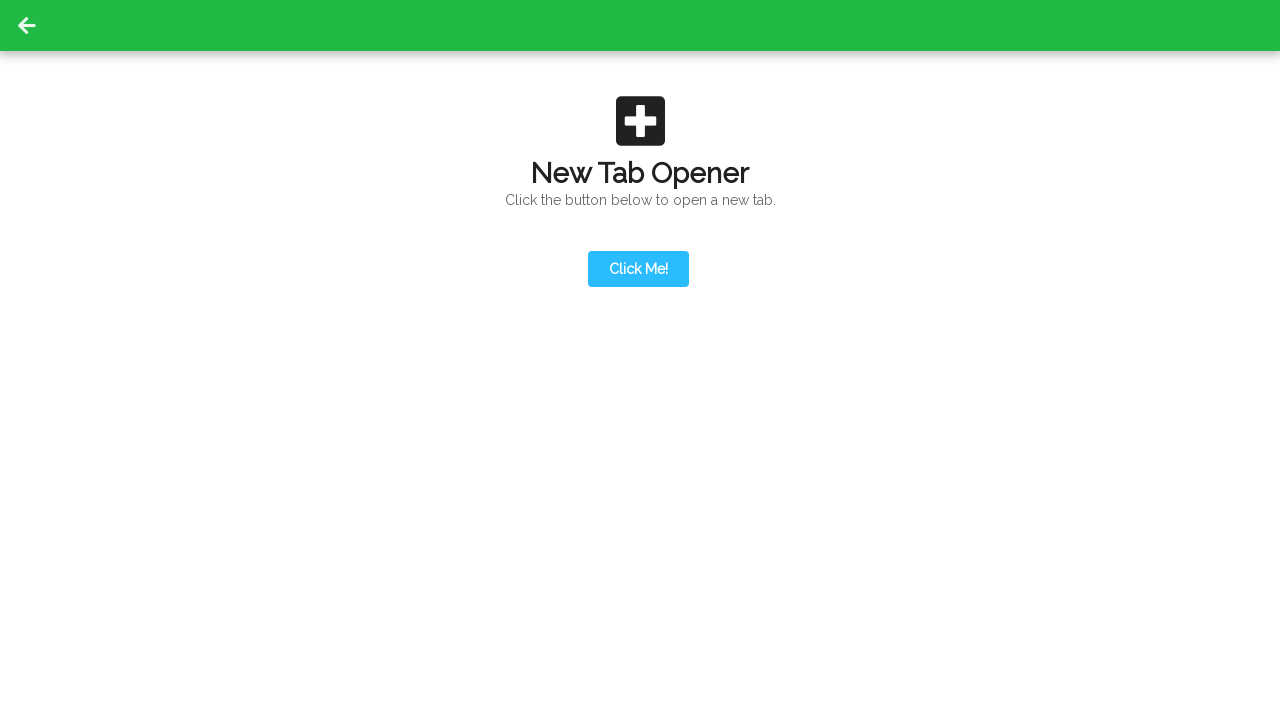